Tests multi-select dropdown functionality by selecting multiple options and then deselecting all

Starting URL: https://automationfc.github.io/basic-form/index.html

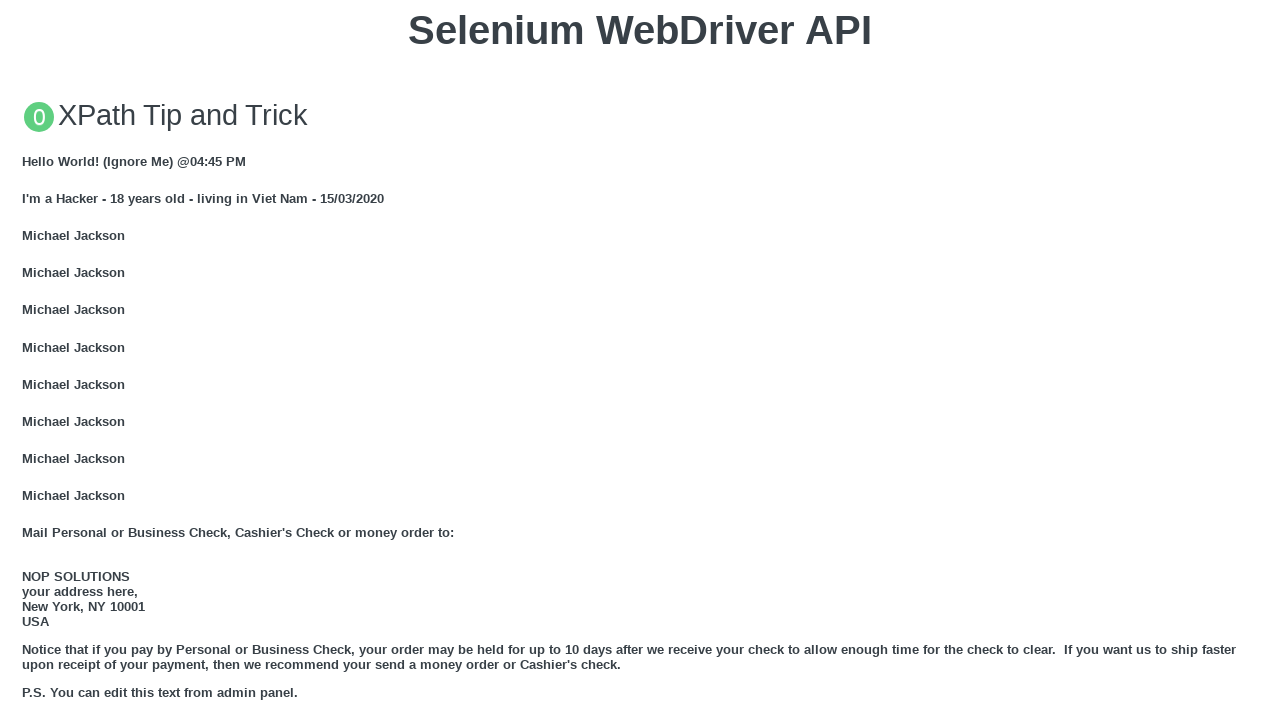

Clicked on job2 multi-select dropdown at (640, 360) on #job2
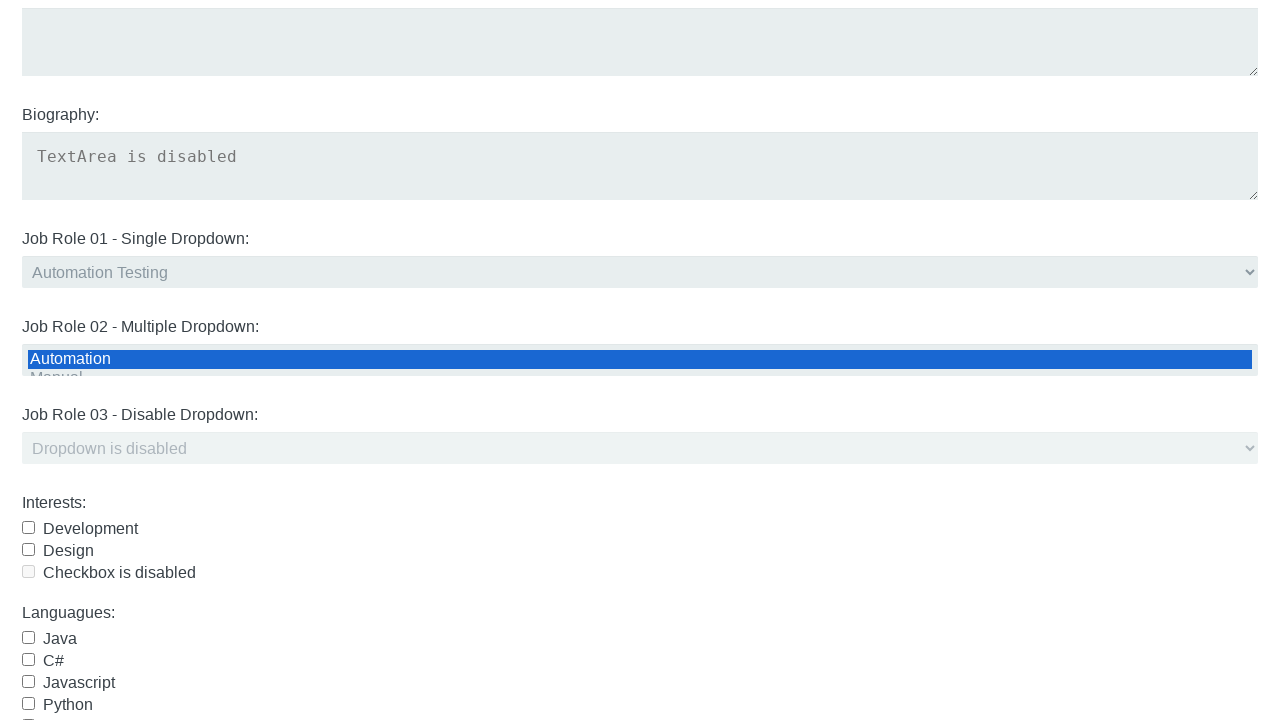

Selected multiple options: Automation, Mobile, Desktop on #job2
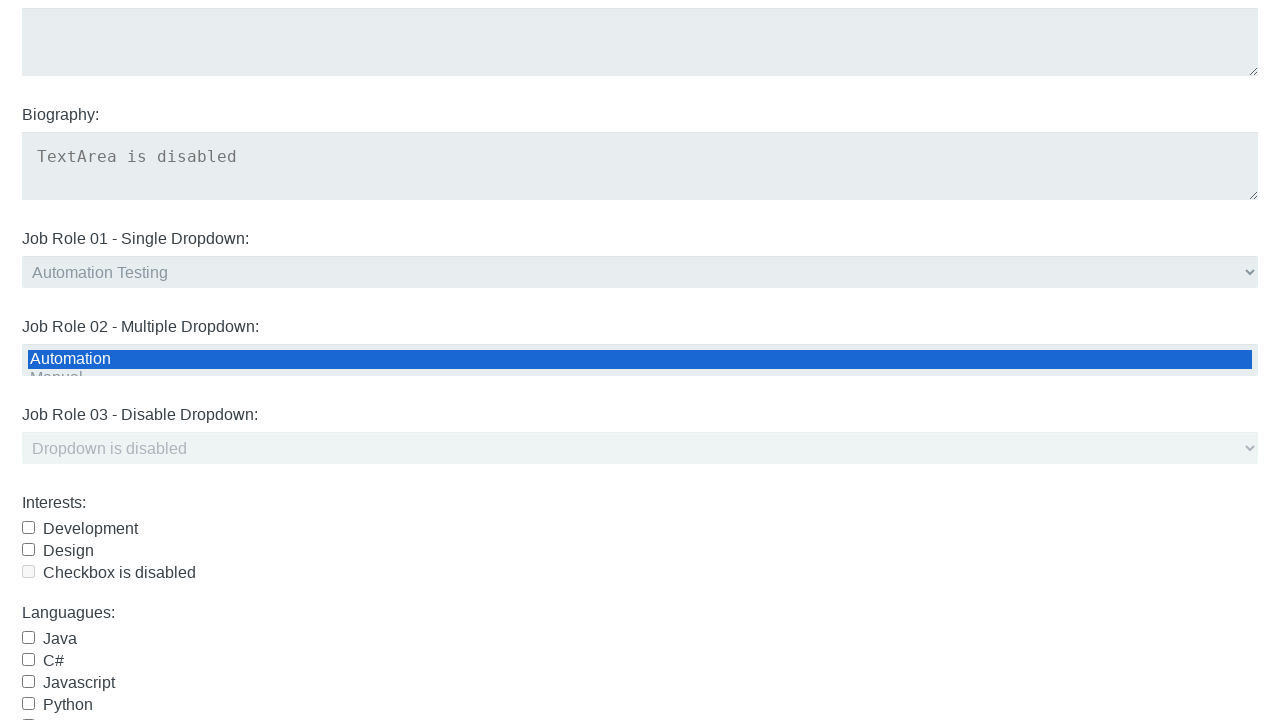

Waited 2 seconds to observe selections
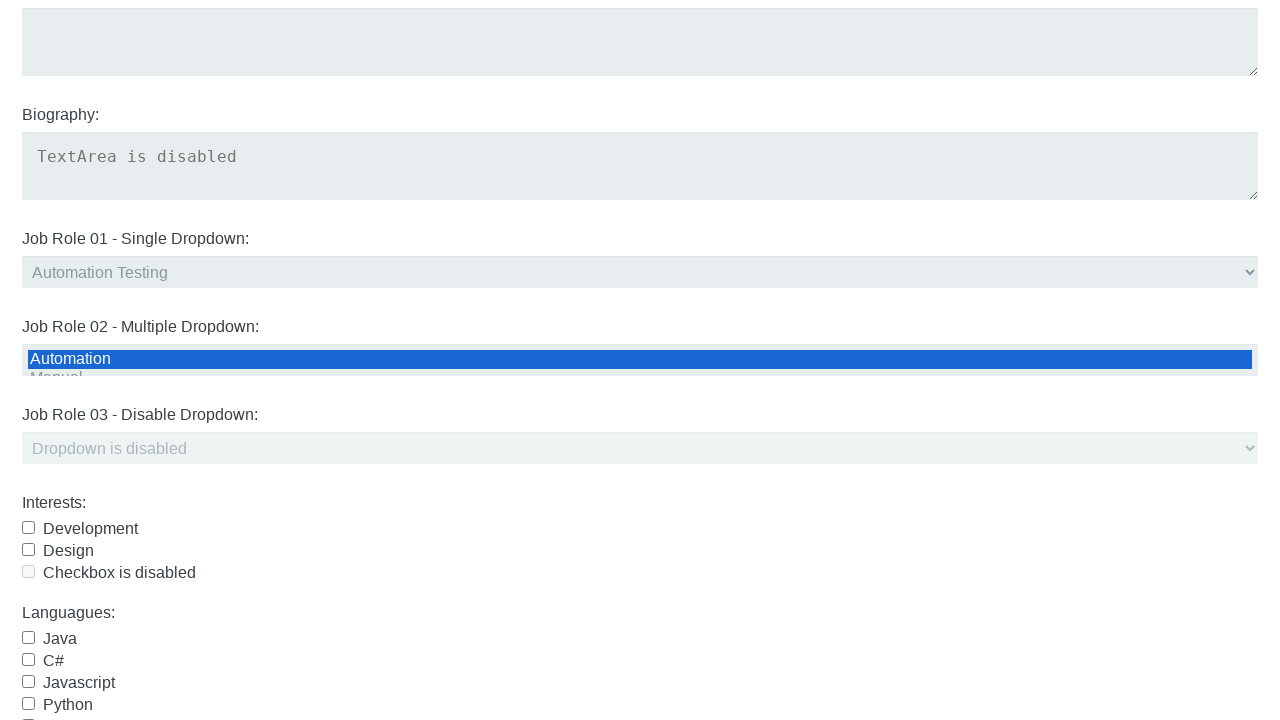

Deselected all options from job2 dropdown on #job2
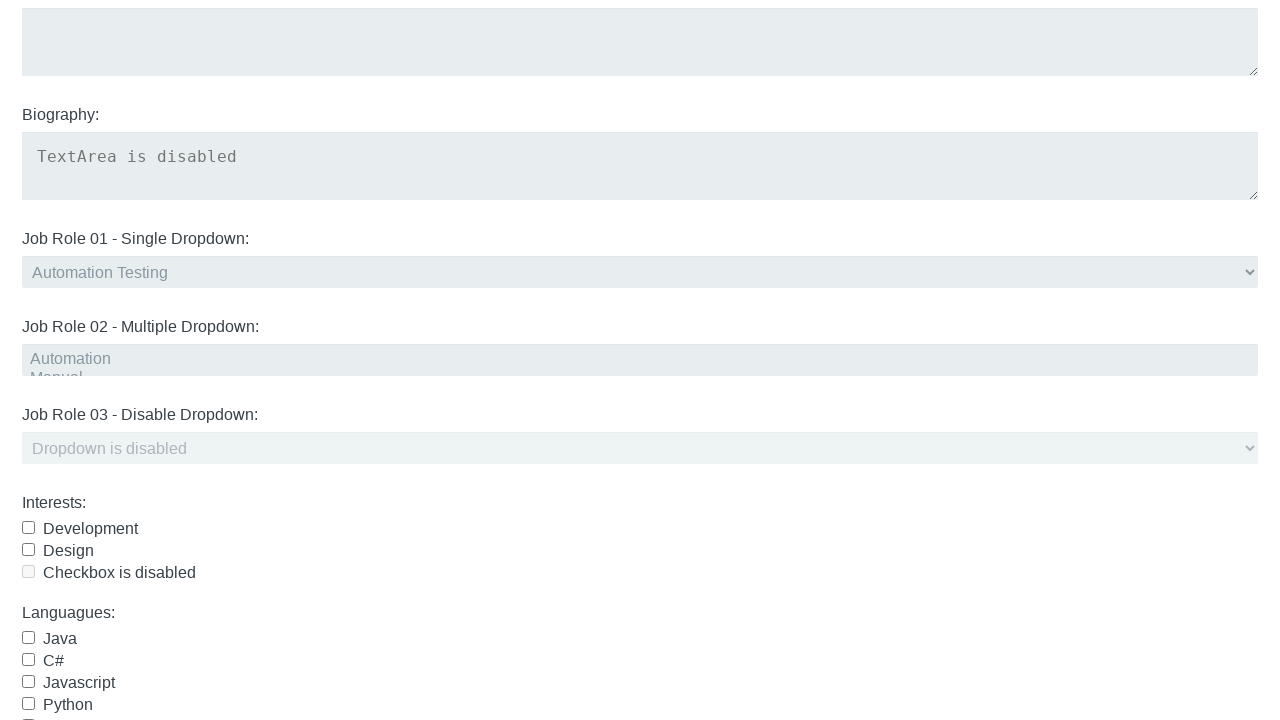

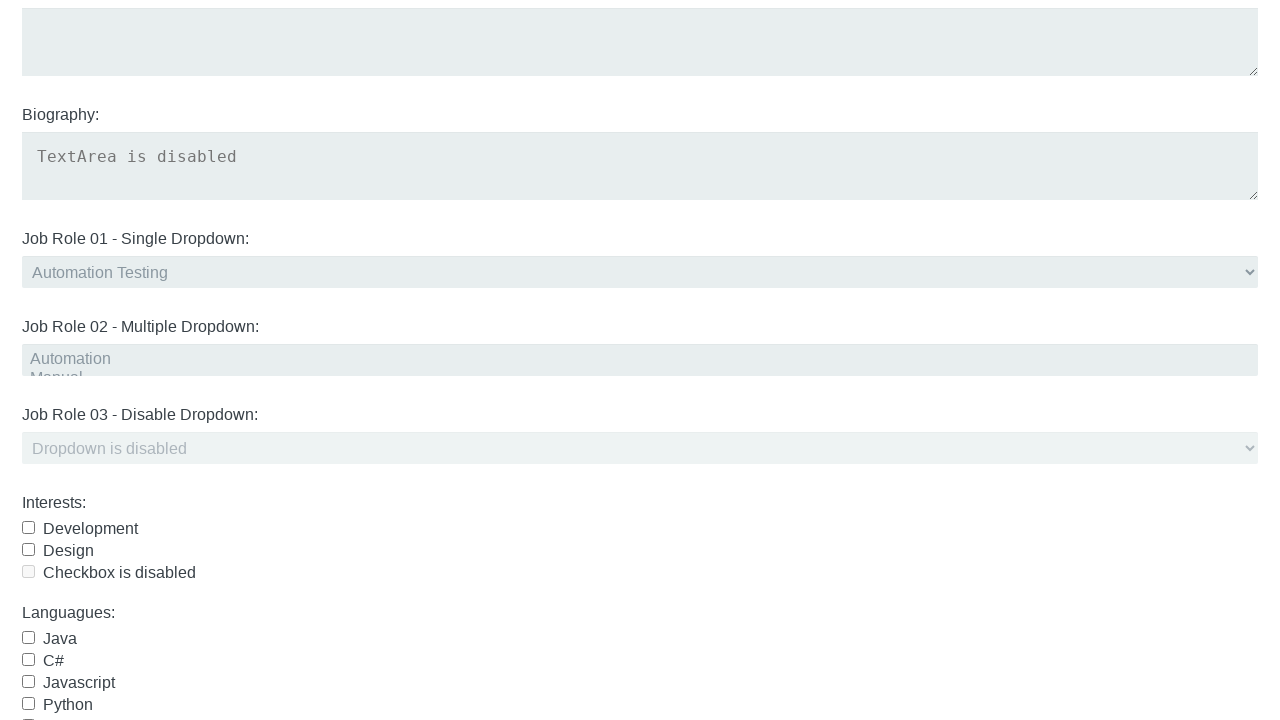